Tests XPath sibling and parent traversal locators by finding buttons in the header using following-sibling and parent axis navigation, then verifying their text content.

Starting URL: https://rahulshettyacademy.com/AutomationPractice/

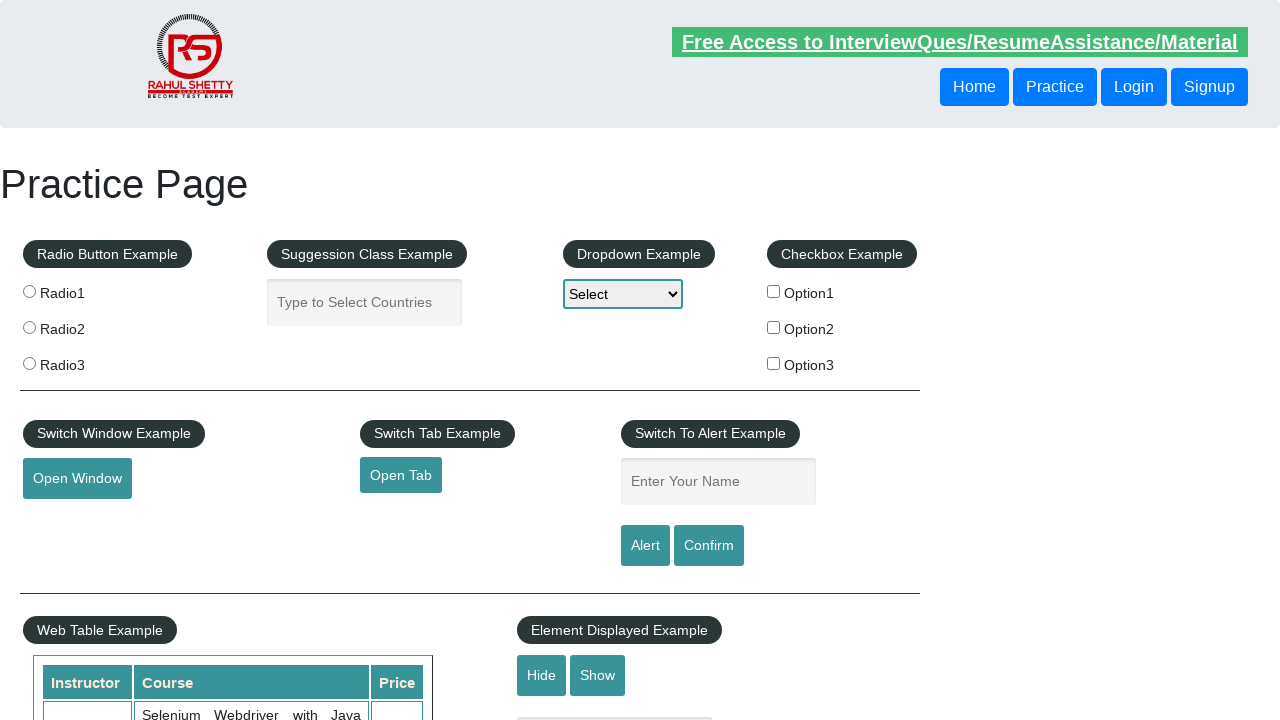

Retrieved sibling button text using following-sibling XPath traversal
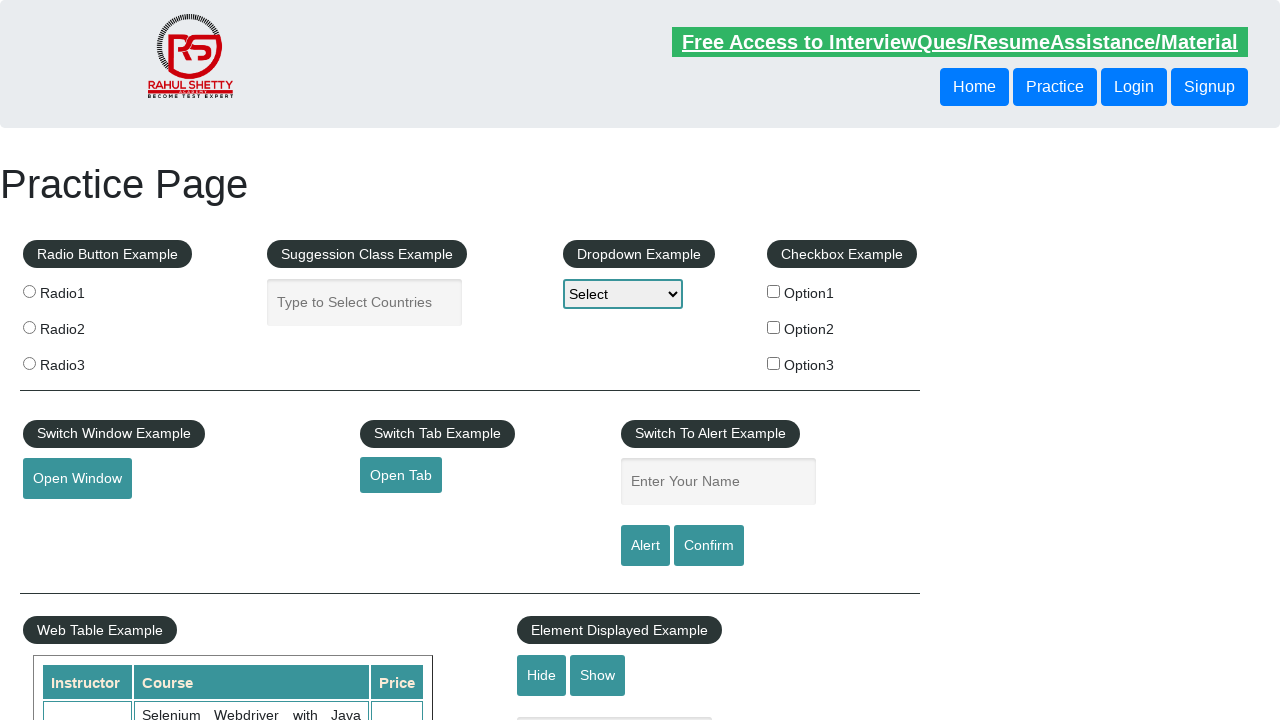

Retrieved button text using parent XPath traversal
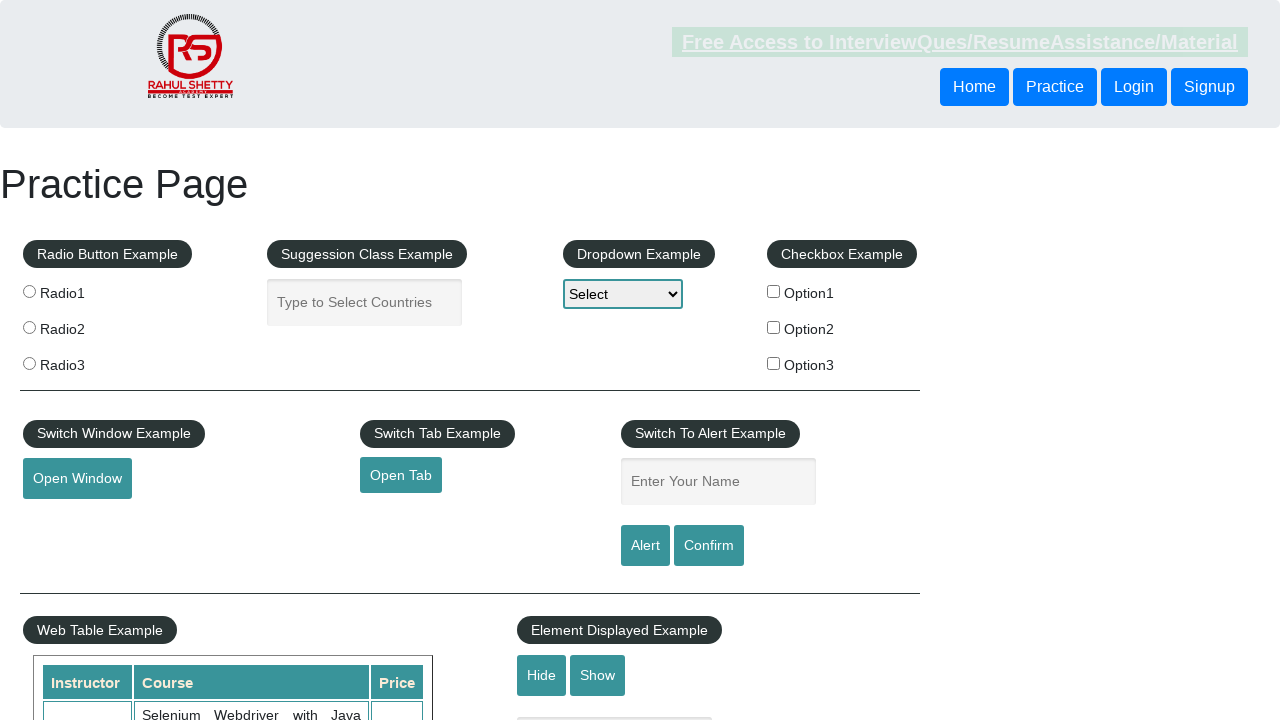

Waited for sibling button element to be present in the DOM
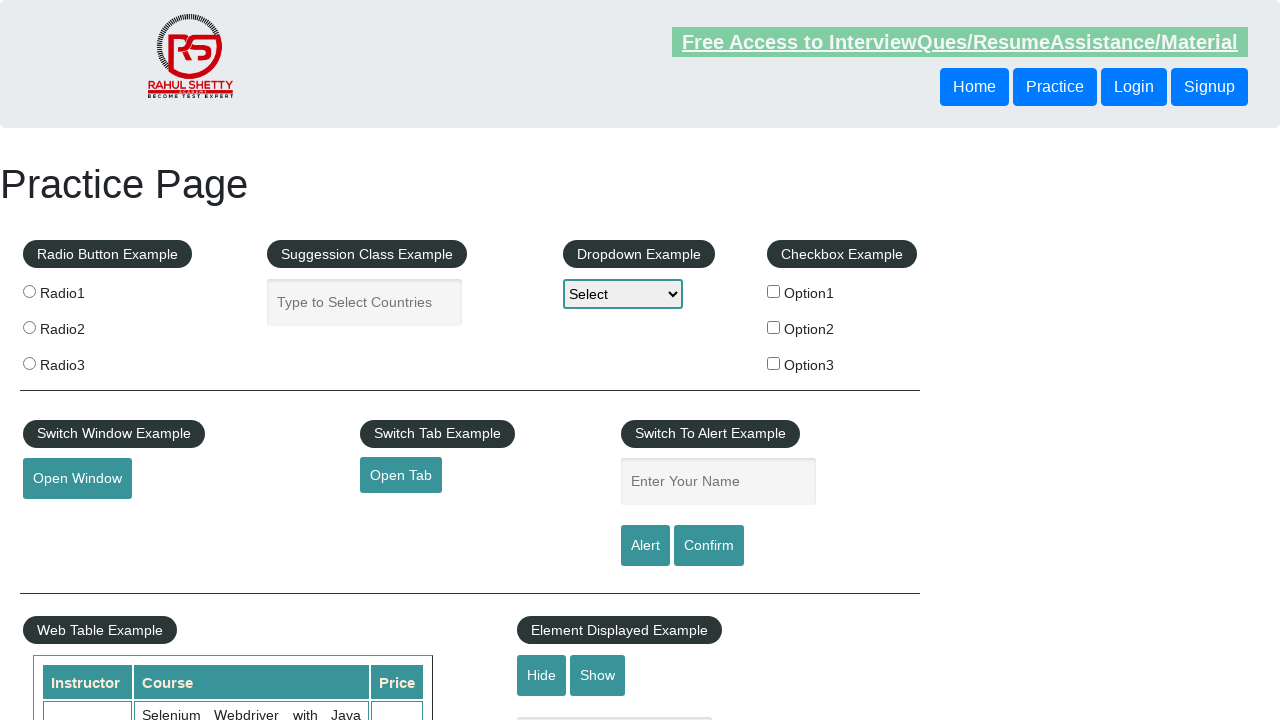

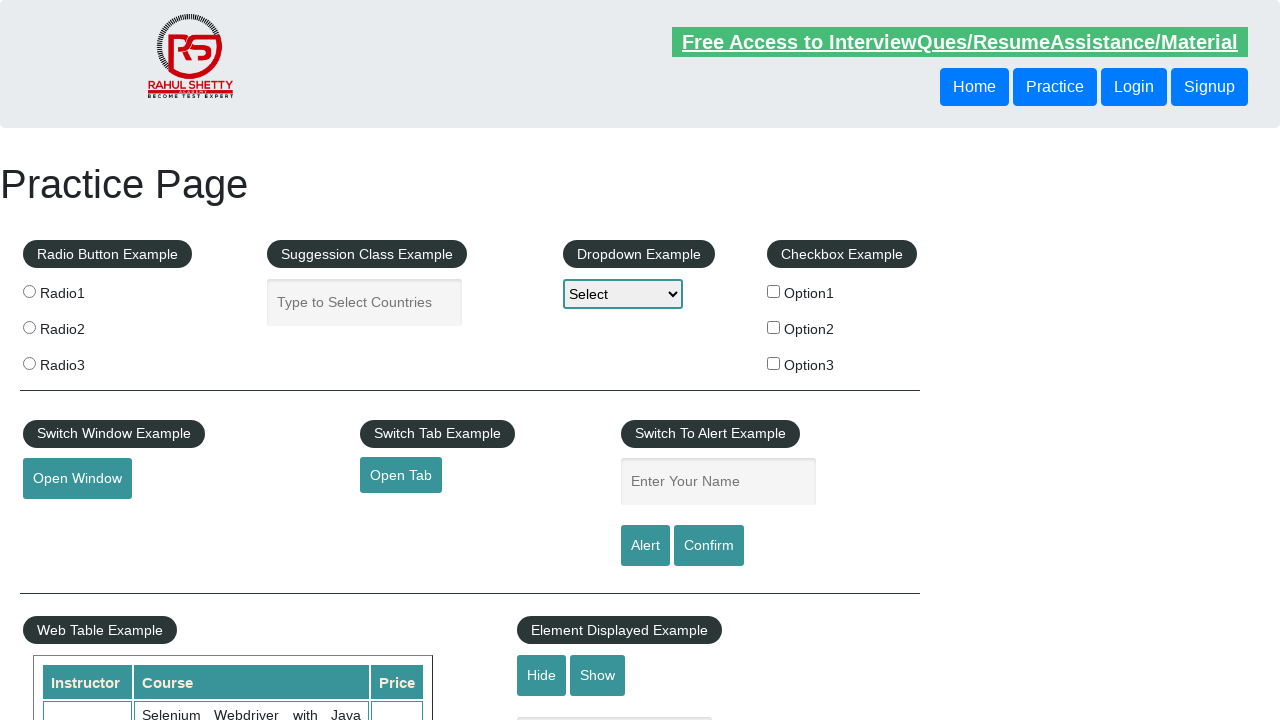